Tests handling a confirm alert by clicking OK and verifying the resulting text

Starting URL: https://demo.automationtesting.in/Alerts.html

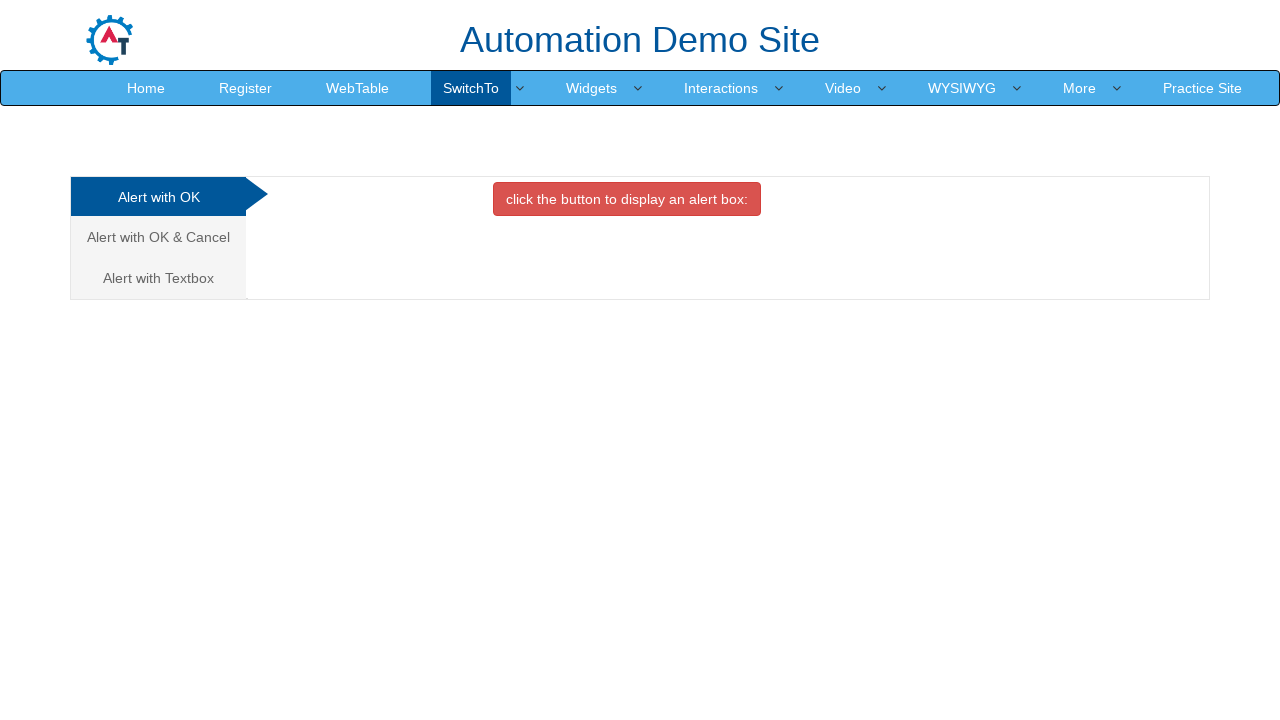

Clicked 'Alert with OK & Cancel' tab at (158, 237) on internal:text="Alert with OK & Cancel"s
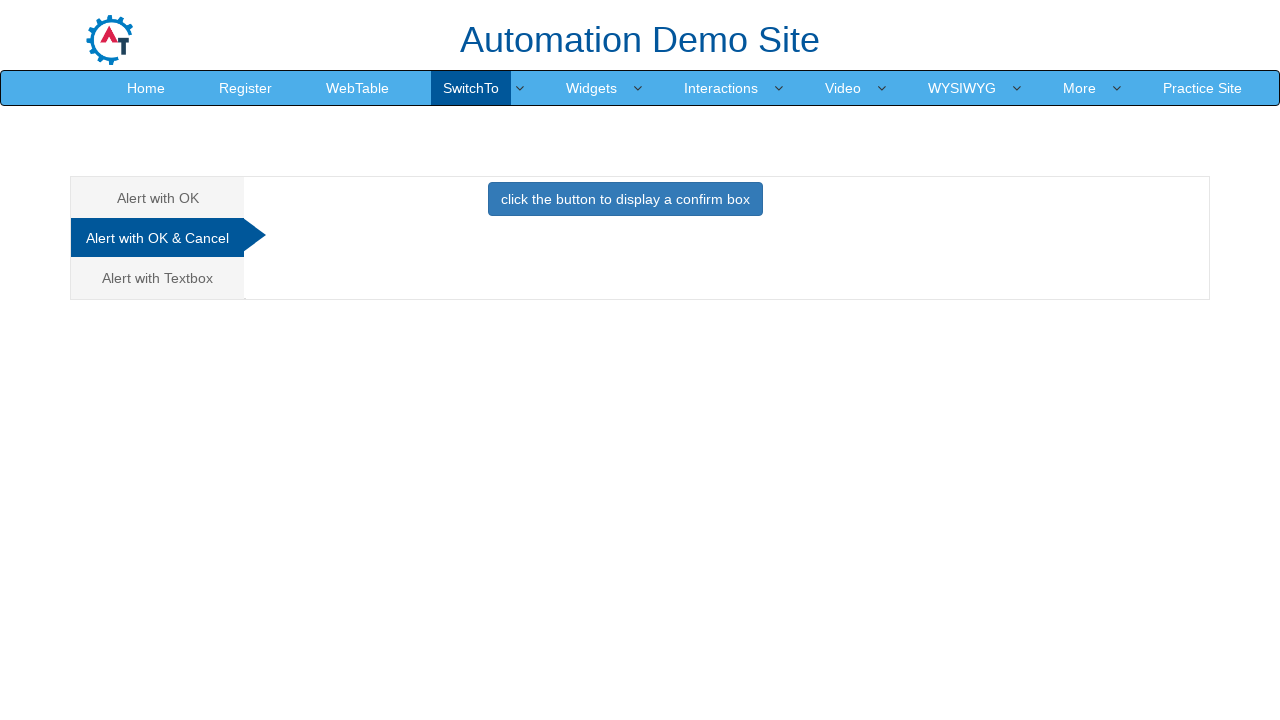

Set up dialog handler to accept confirm dialog
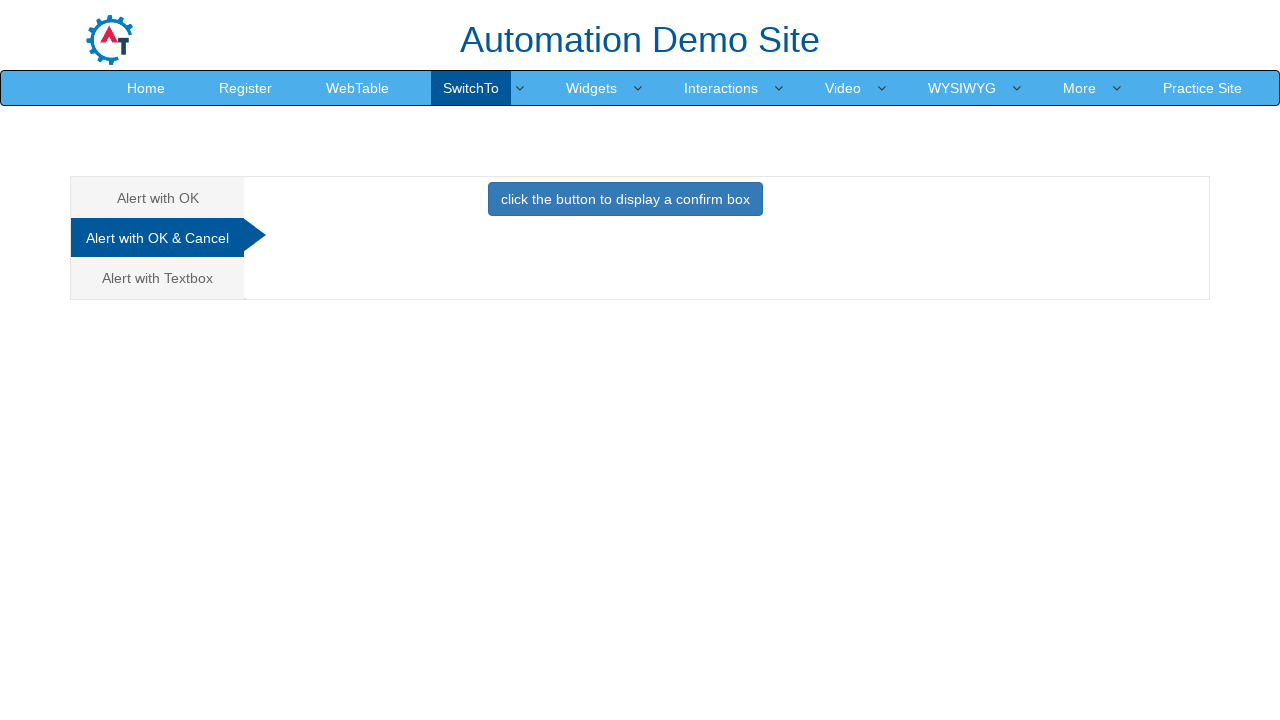

Clicked button to trigger confirm dialog at (625, 199) on button[onclick="confirmbox()"]
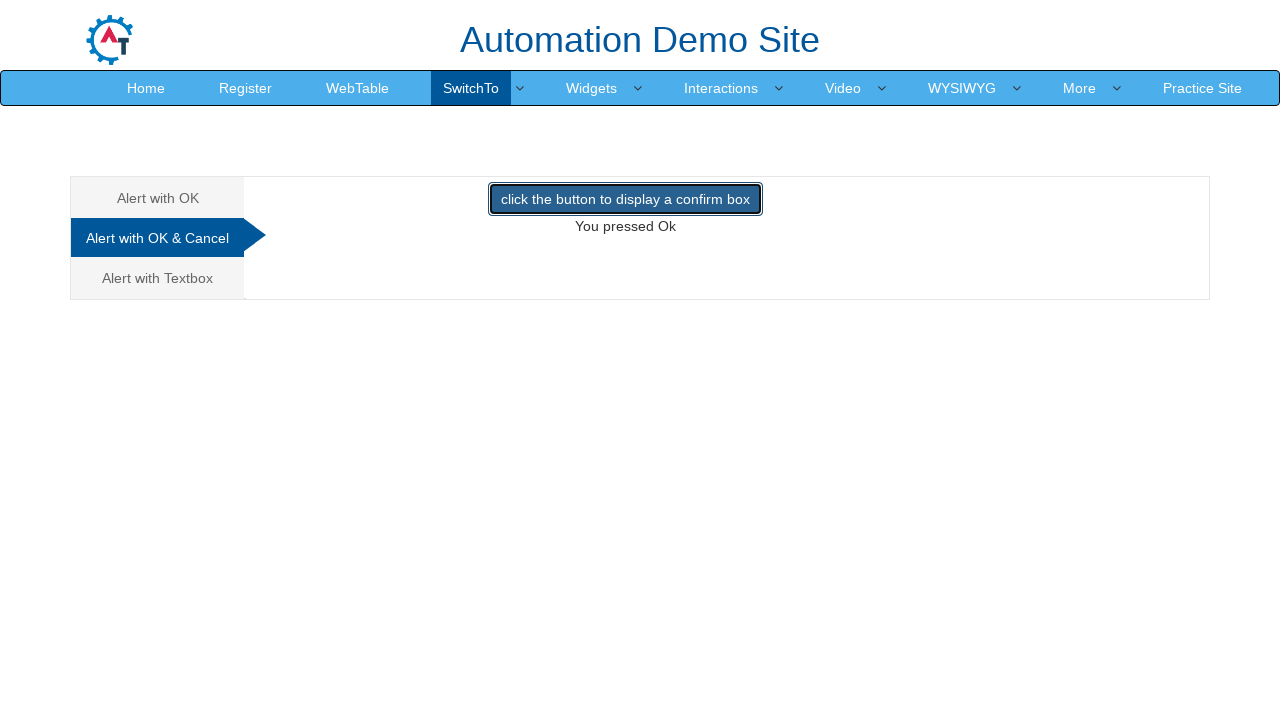

Result text appeared after clicking OK on confirm dialog
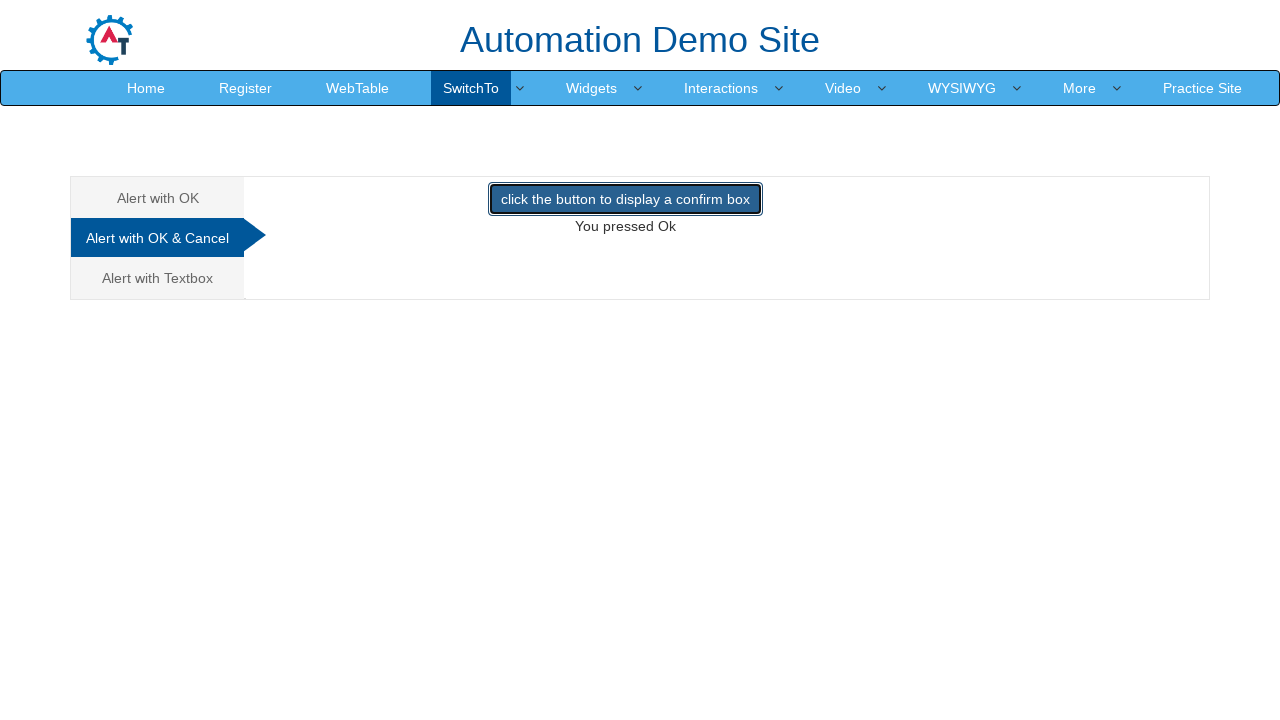

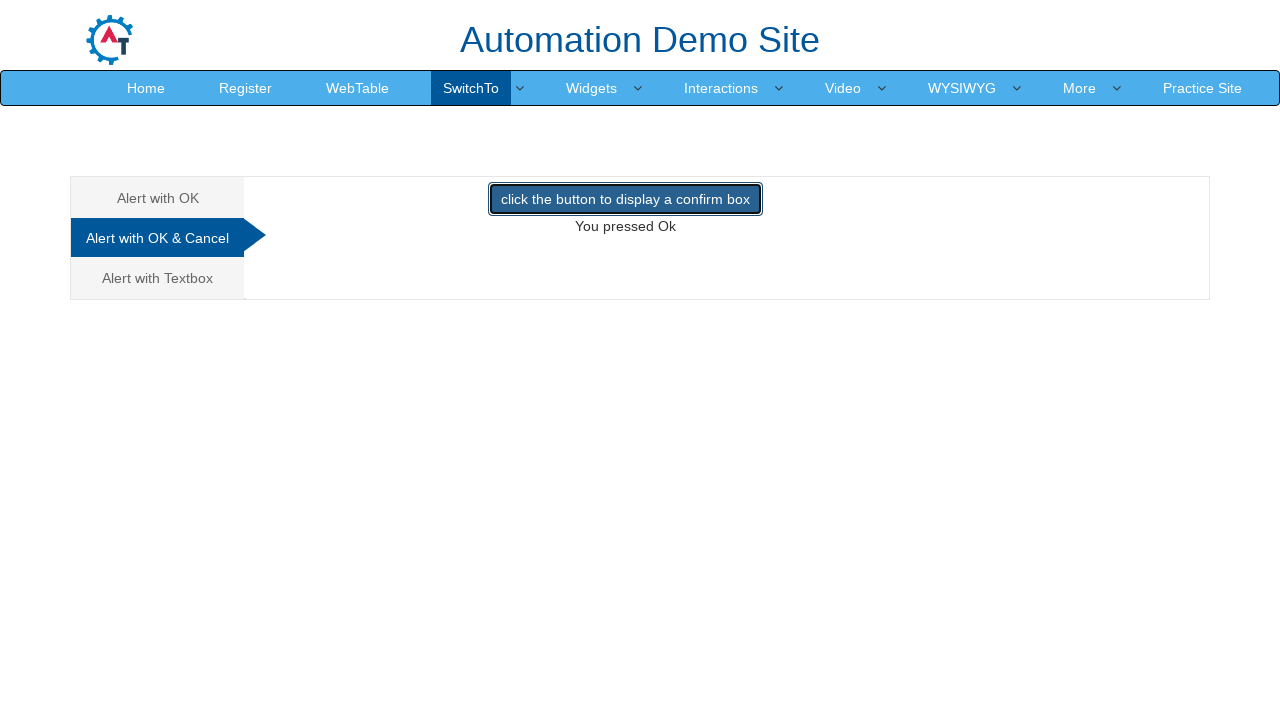